Tests a web table to verify that the price for the "Master Selenium Automation in simple Python Language" course is "25" by iterating through table rows and checking the adjacent cell.

Starting URL: https://rahulshettyacademy.com/AutomationPractice/

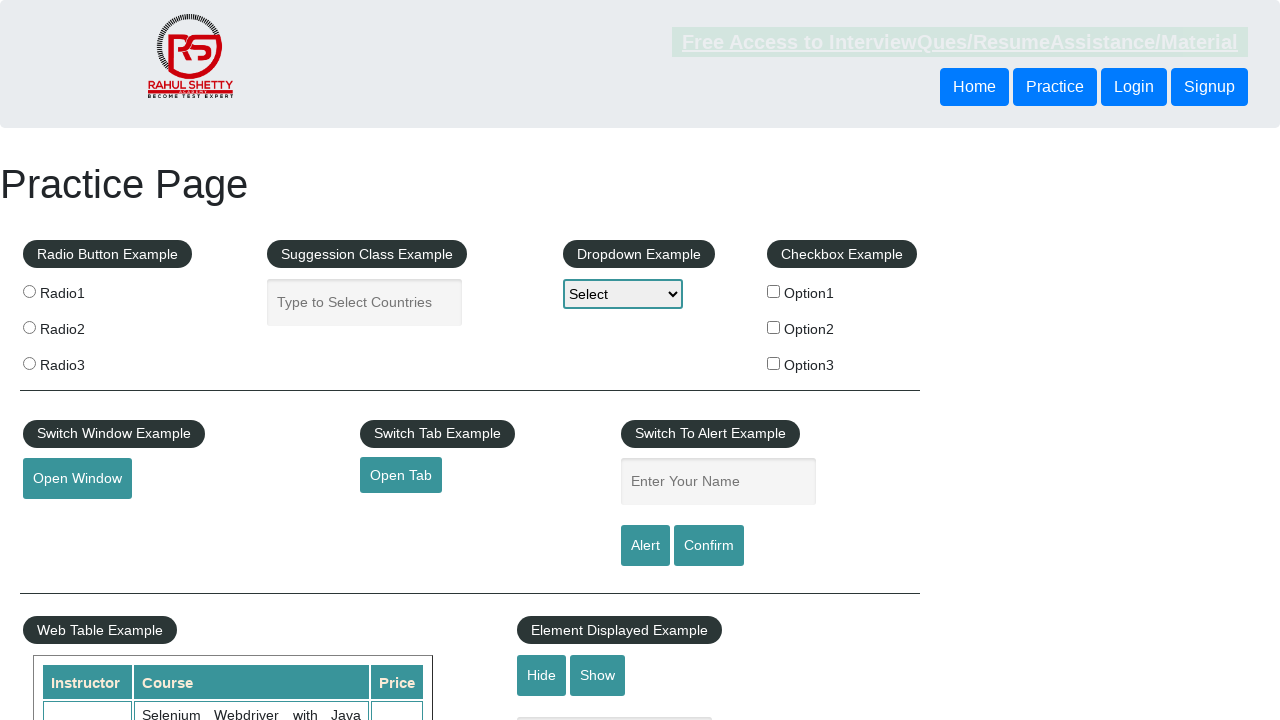

Waited for web table to load
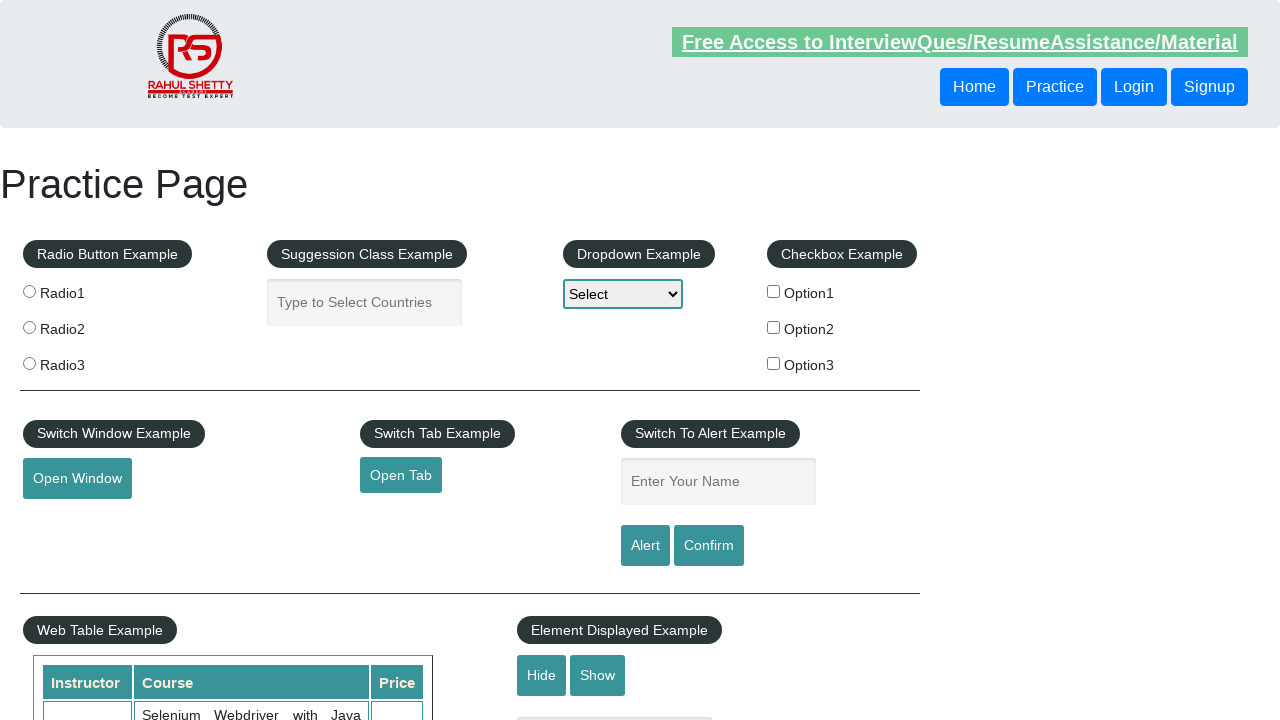

Retrieved all course name cells from the table
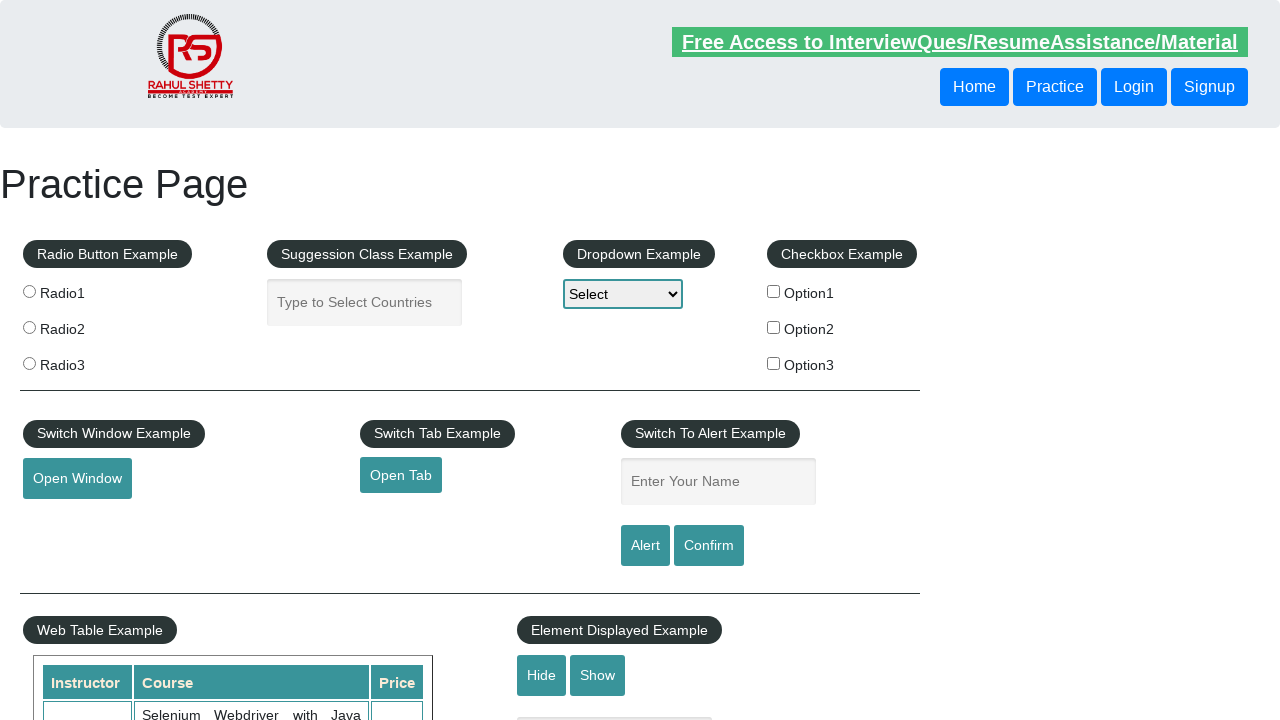

Retrieved course name: Selenium Webdriver with Java Basics + Advanced + Interview Guide
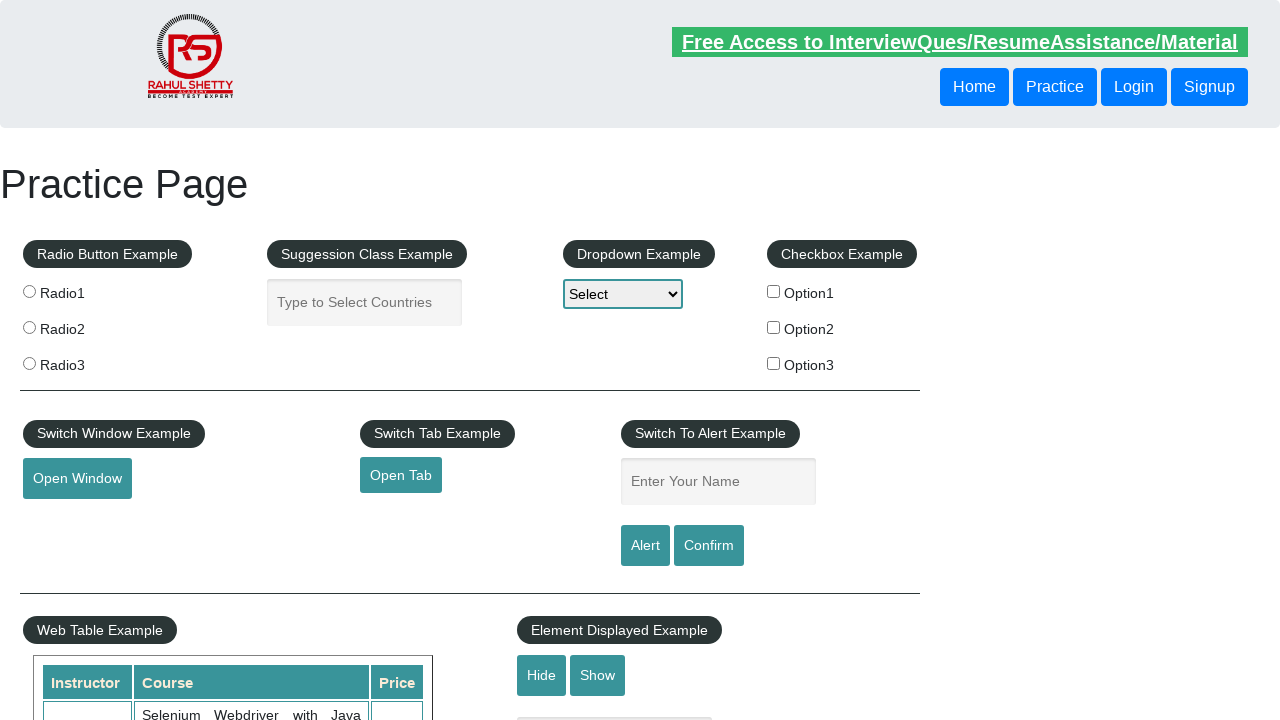

Retrieved course name: Learn SQL in Practical + Database Testing from Scratch
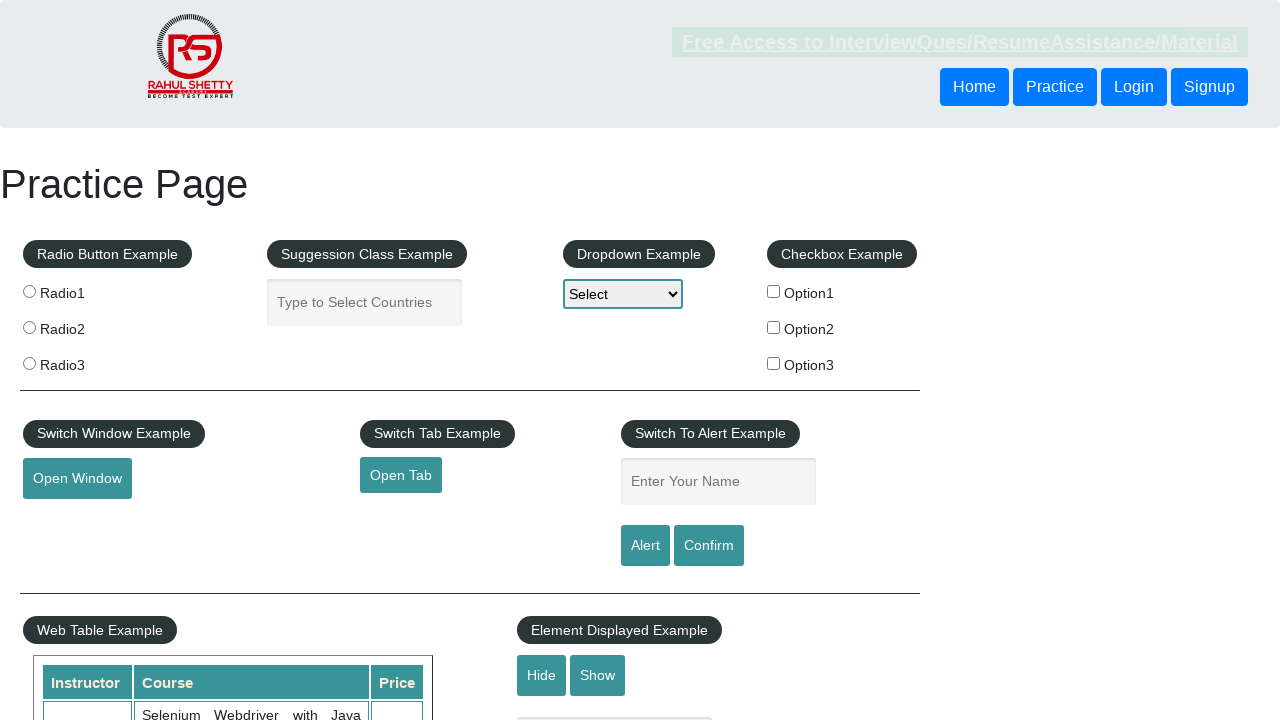

Retrieved course name: Appium (Selenium) - Mobile Automation Testing from Scratch
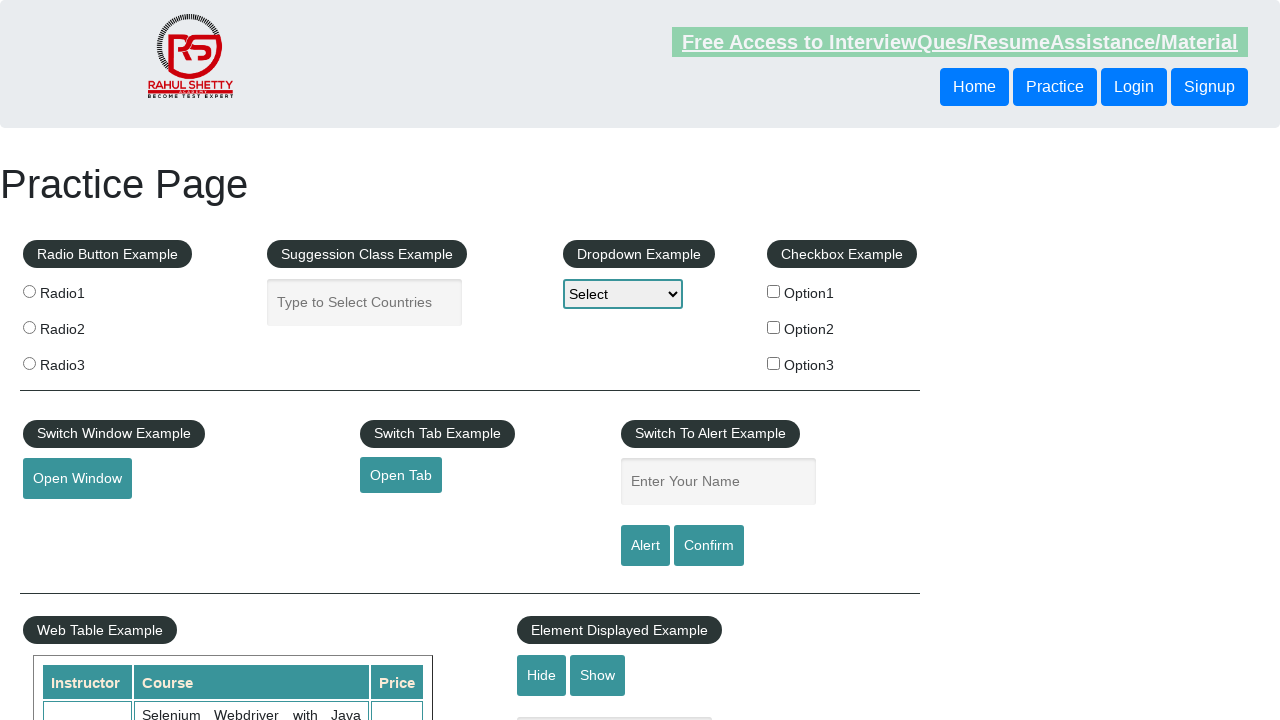

Retrieved course name: WebSecurity Testing for Beginners-QA knowledge to next level
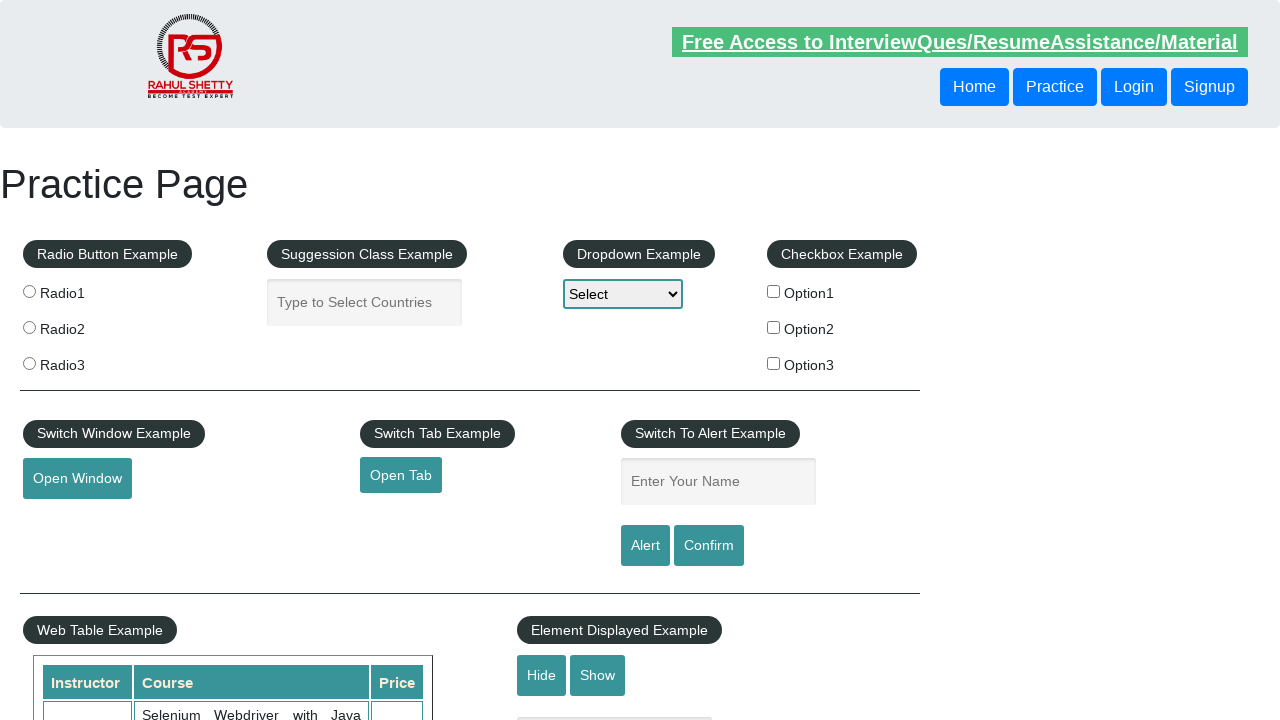

Retrieved course name: Learn JMETER from Scratch - (Performance + Load) Testing Tool
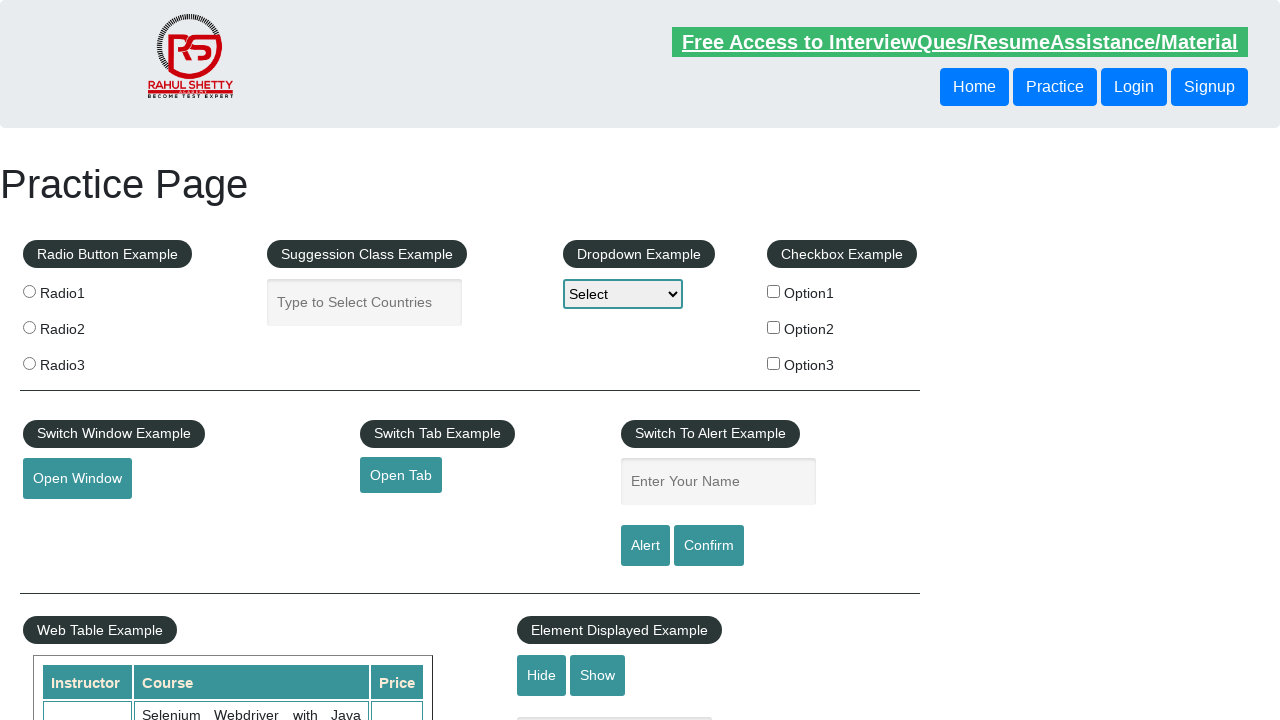

Retrieved course name: WebServices / REST API Testing with SoapUI
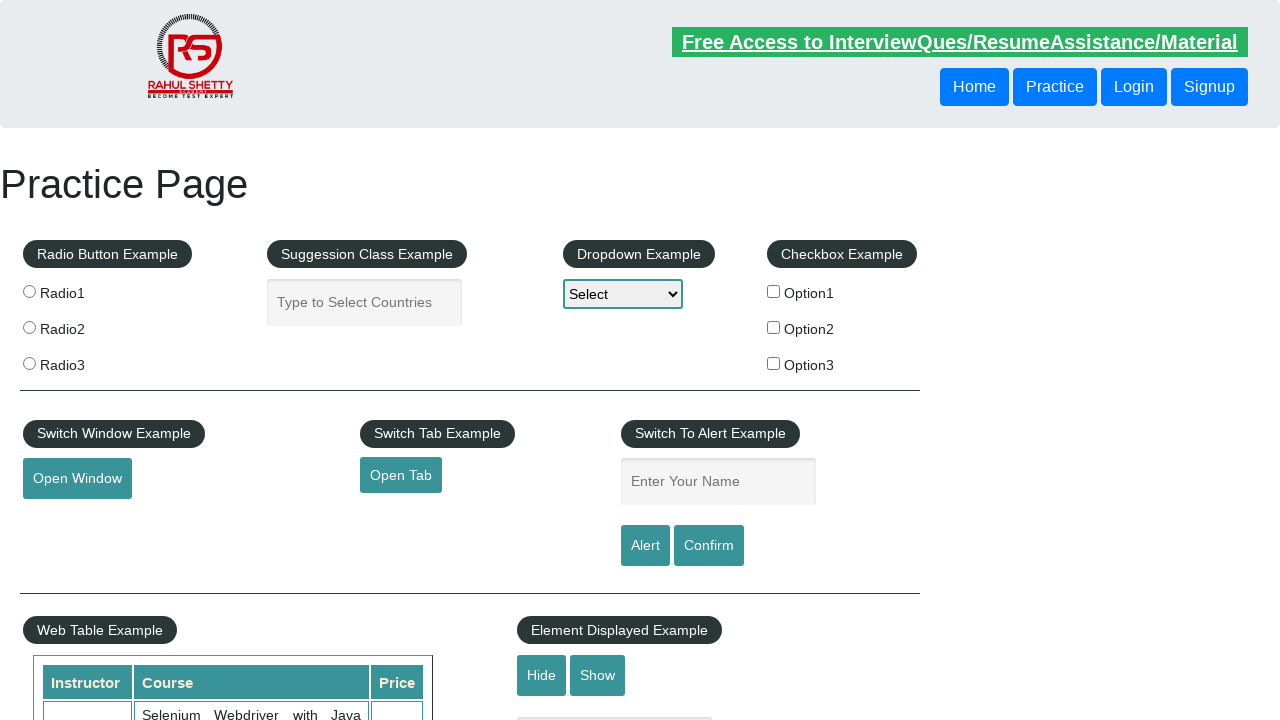

Retrieved course name: QA Expert Course :Software Testing + Bugzilla + SQL + Agile
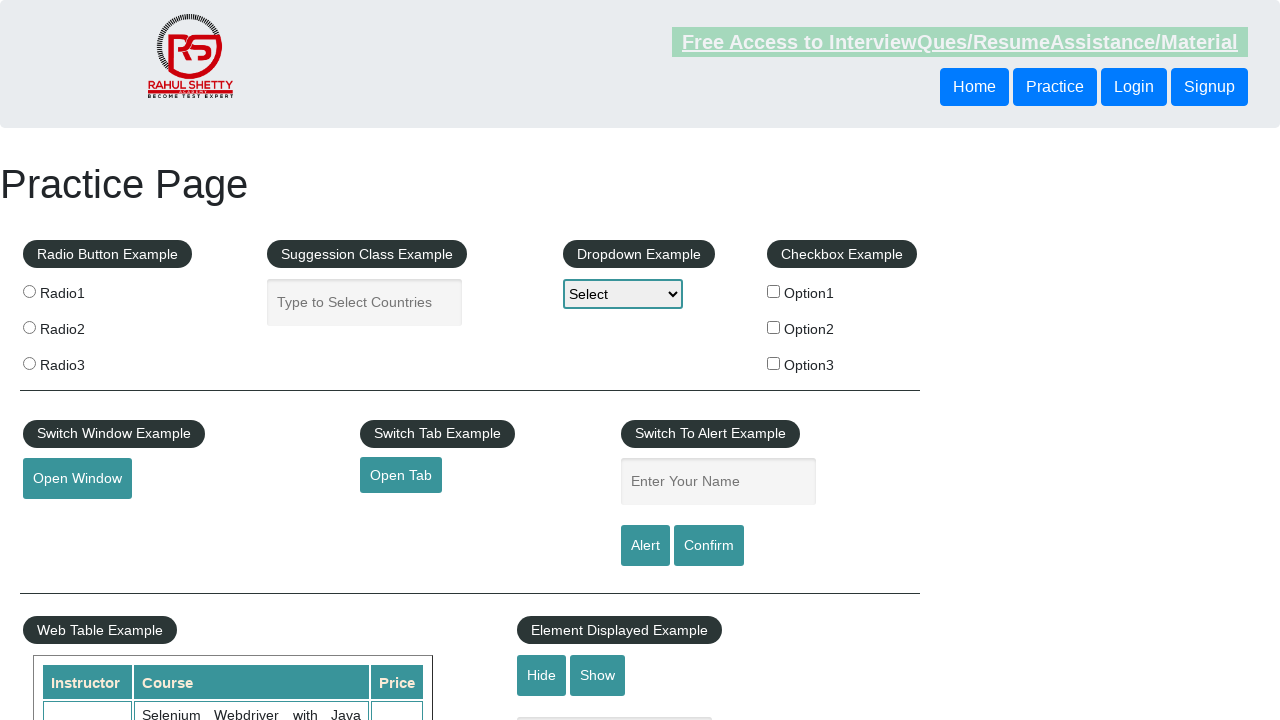

Retrieved course name: Master Selenium Automation in simple Python Language
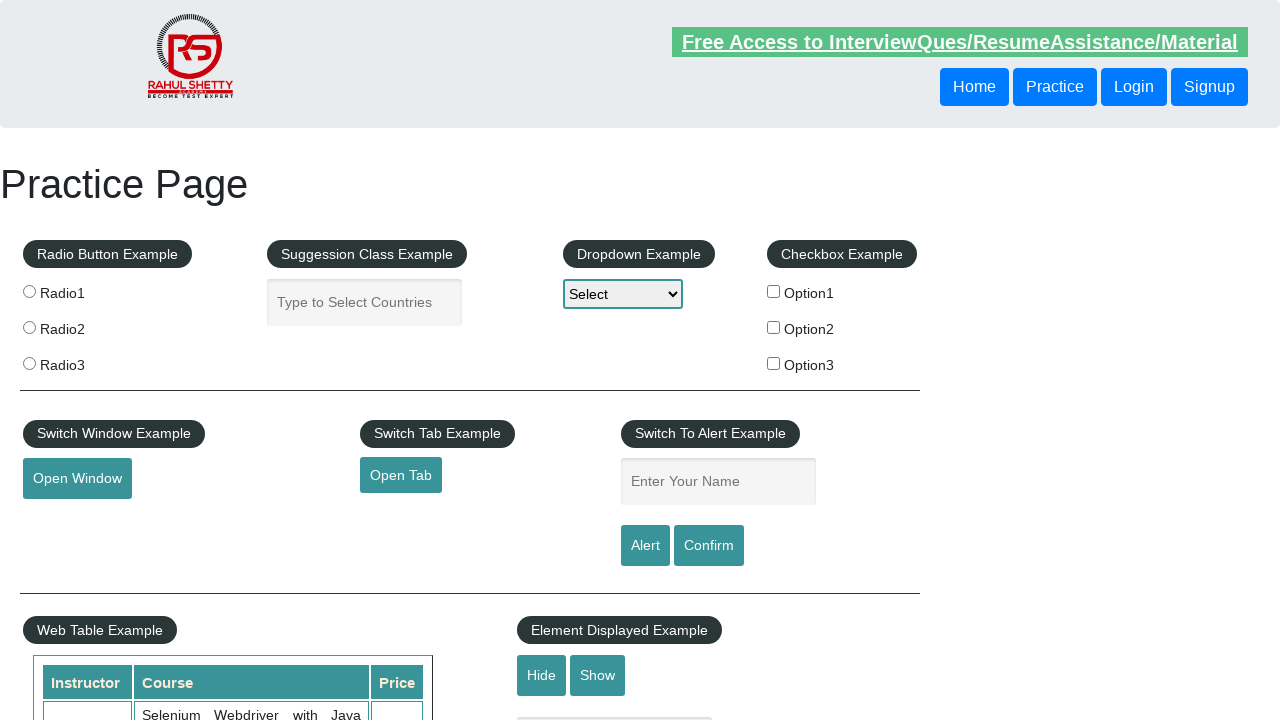

Located price cell for the target course
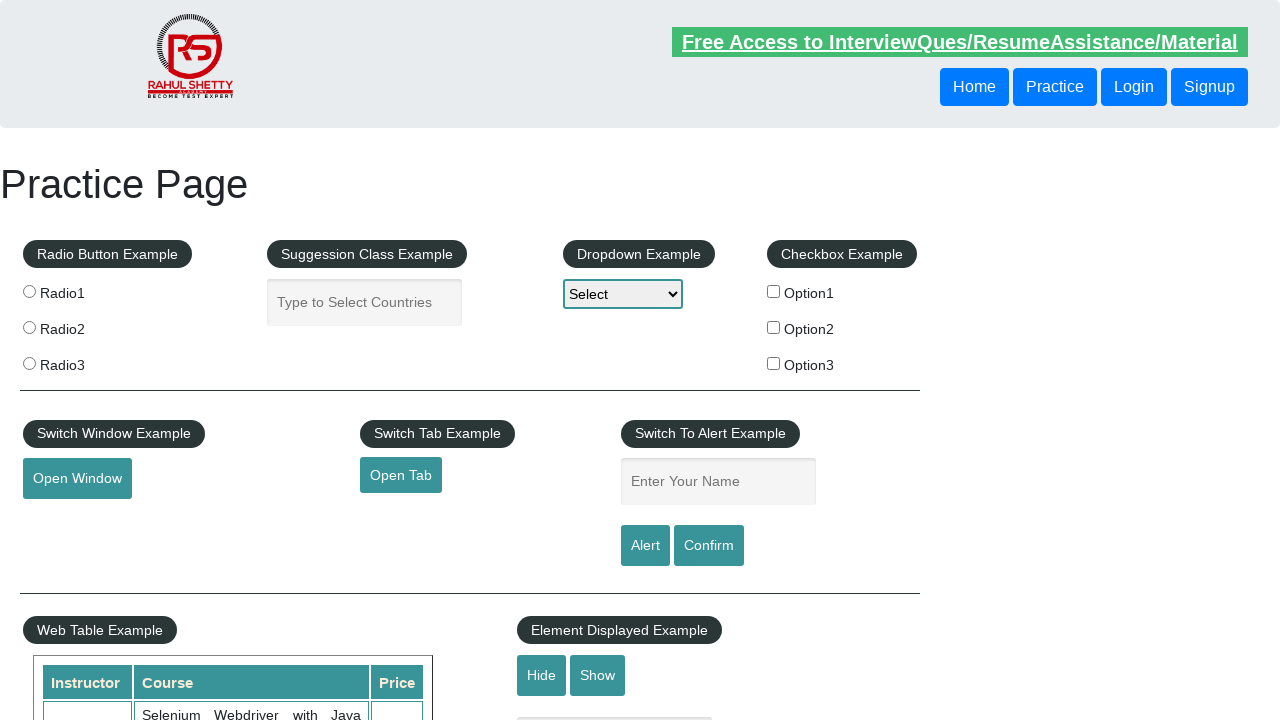

Retrieved price value: 25
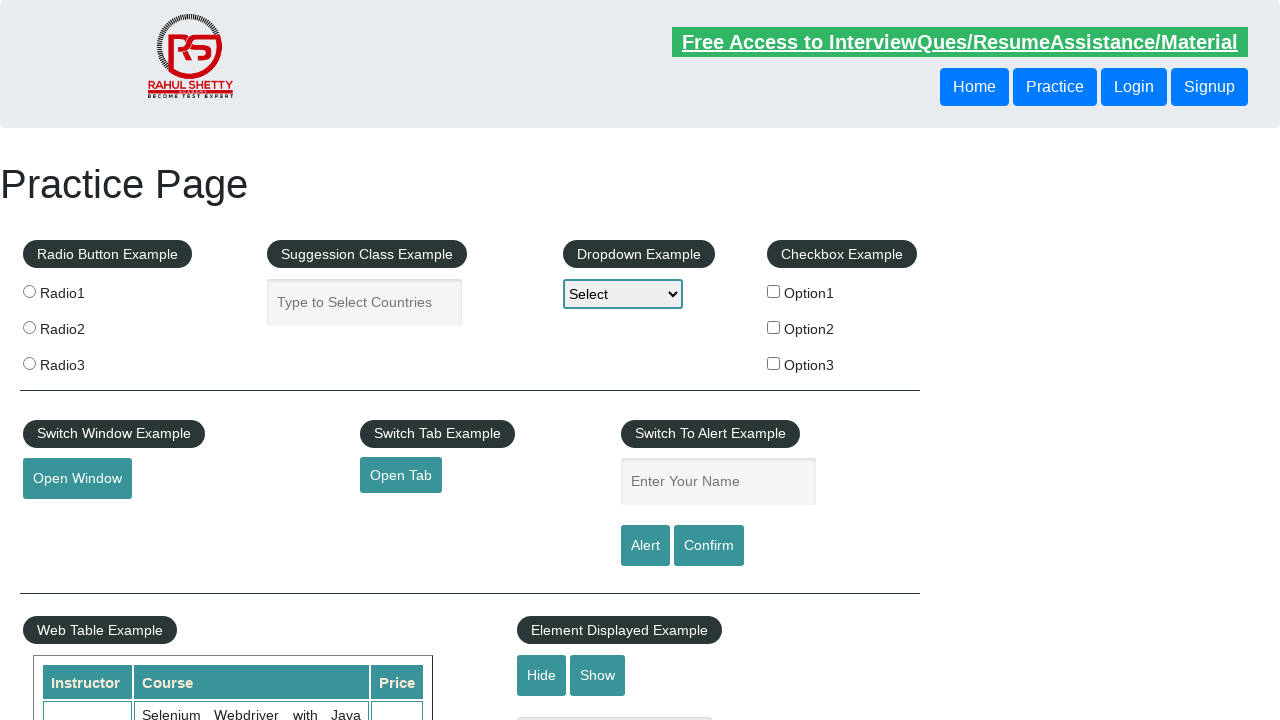

Verified that price equals '25' - assertion passed
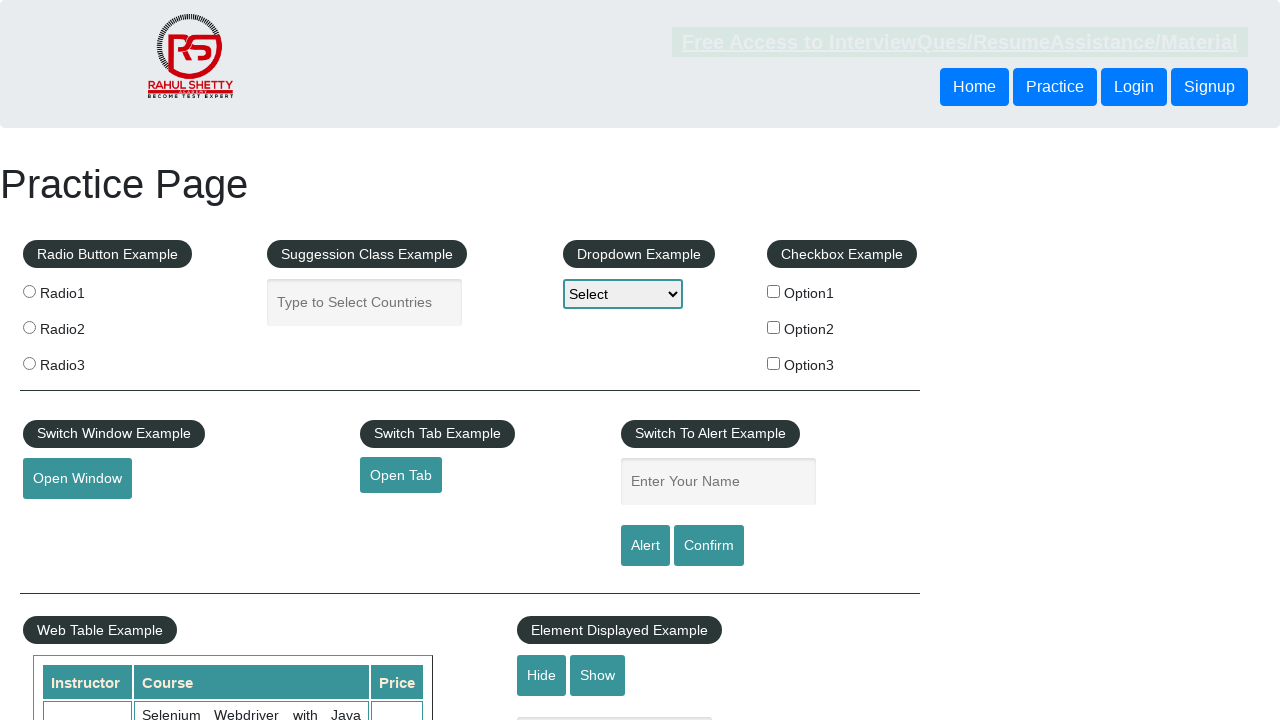

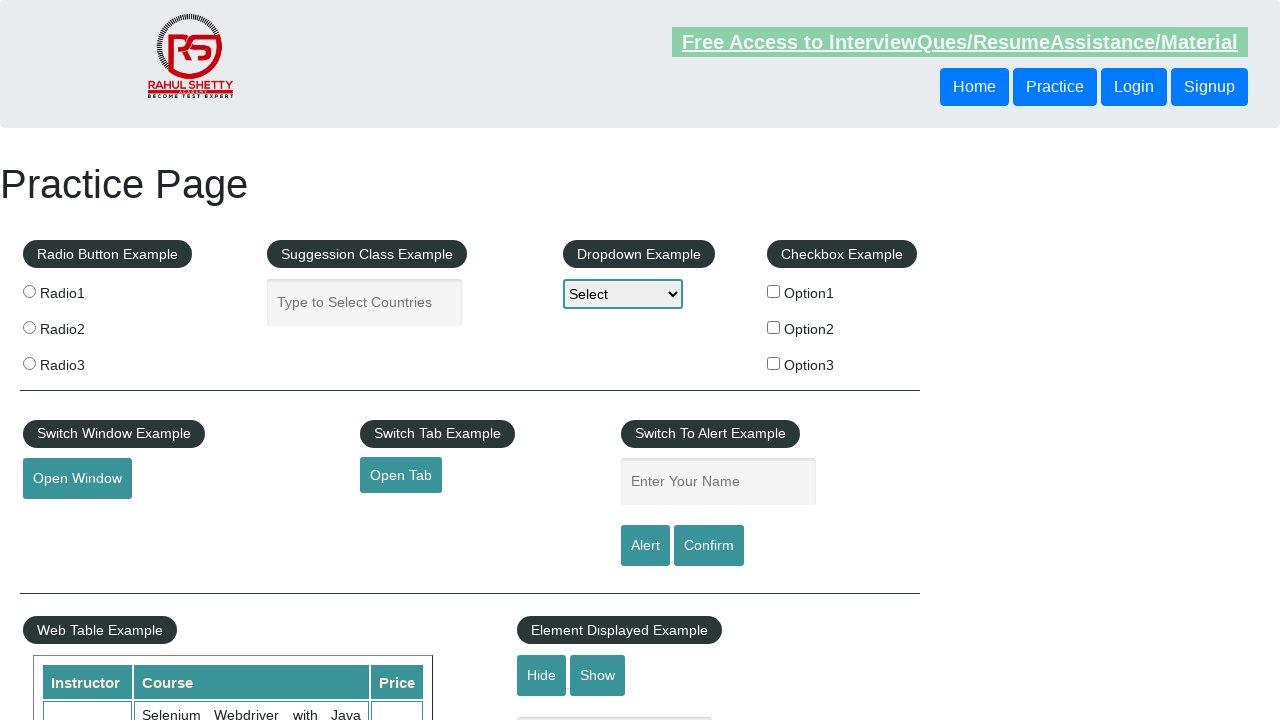